Tests dynamic table functionality by clicking the Table Data button, entering JSON data into a text field, and refreshing the table to display the new data

Starting URL: https://testpages.herokuapp.com/styled/tag/dynamic-table.html

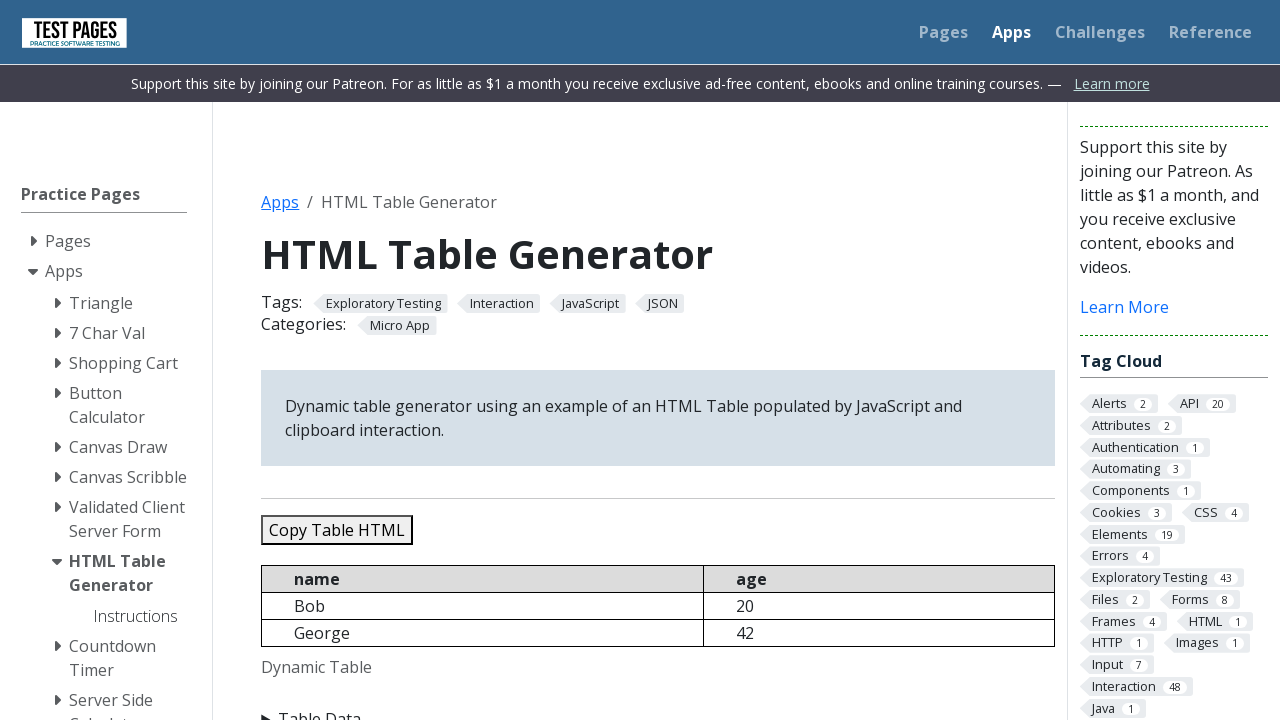

Clicked the Table Data button to open input area at (658, 708) on text='Table Data'
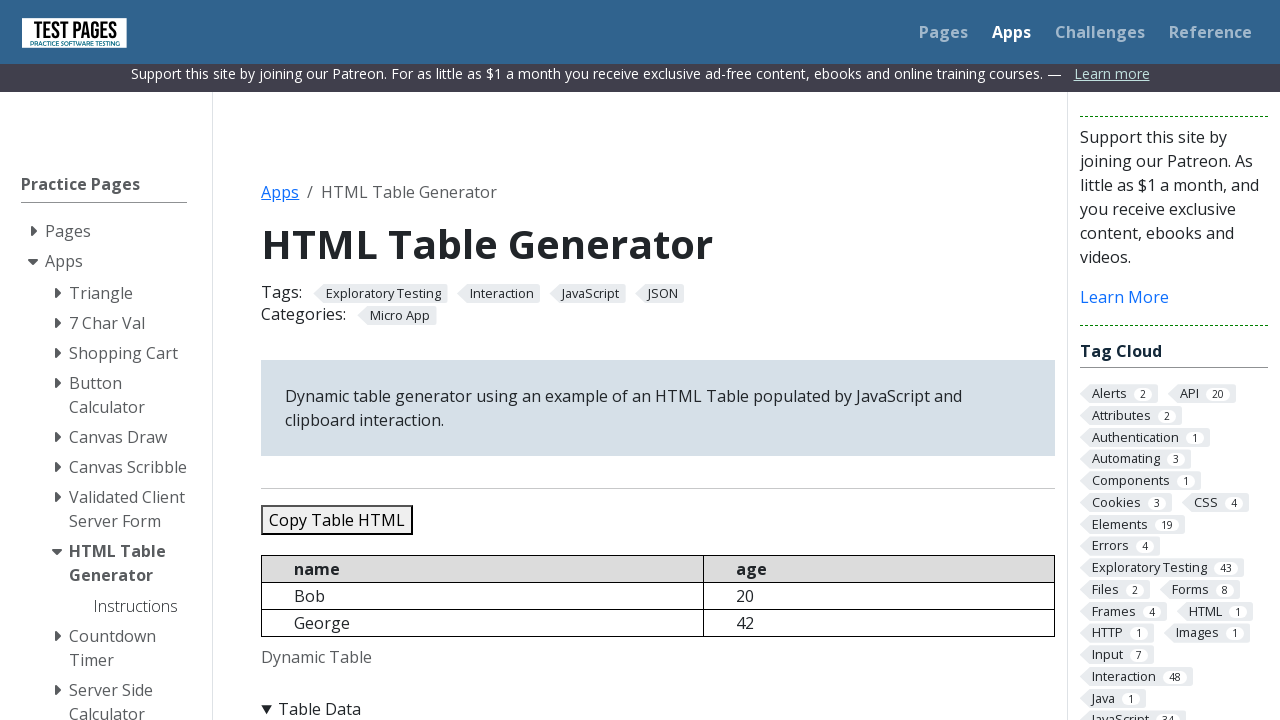

JSON data textbox loaded
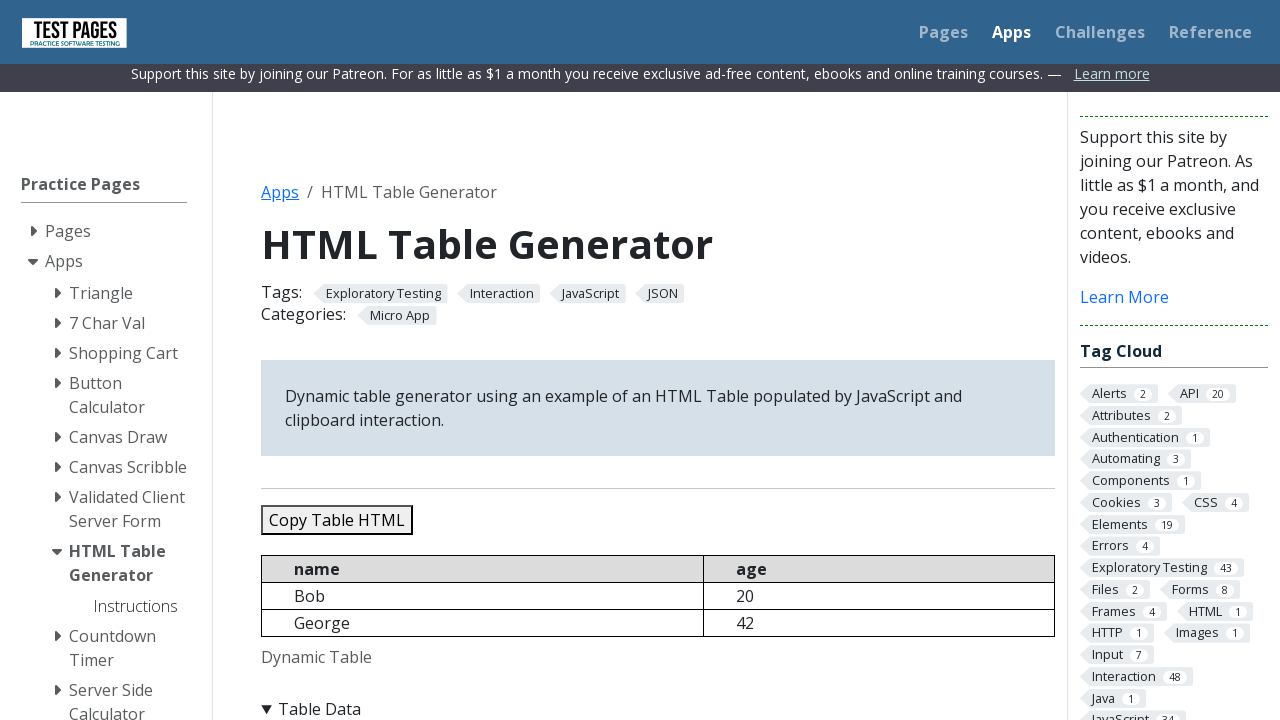

Cleared the JSON data textbox on #jsondata
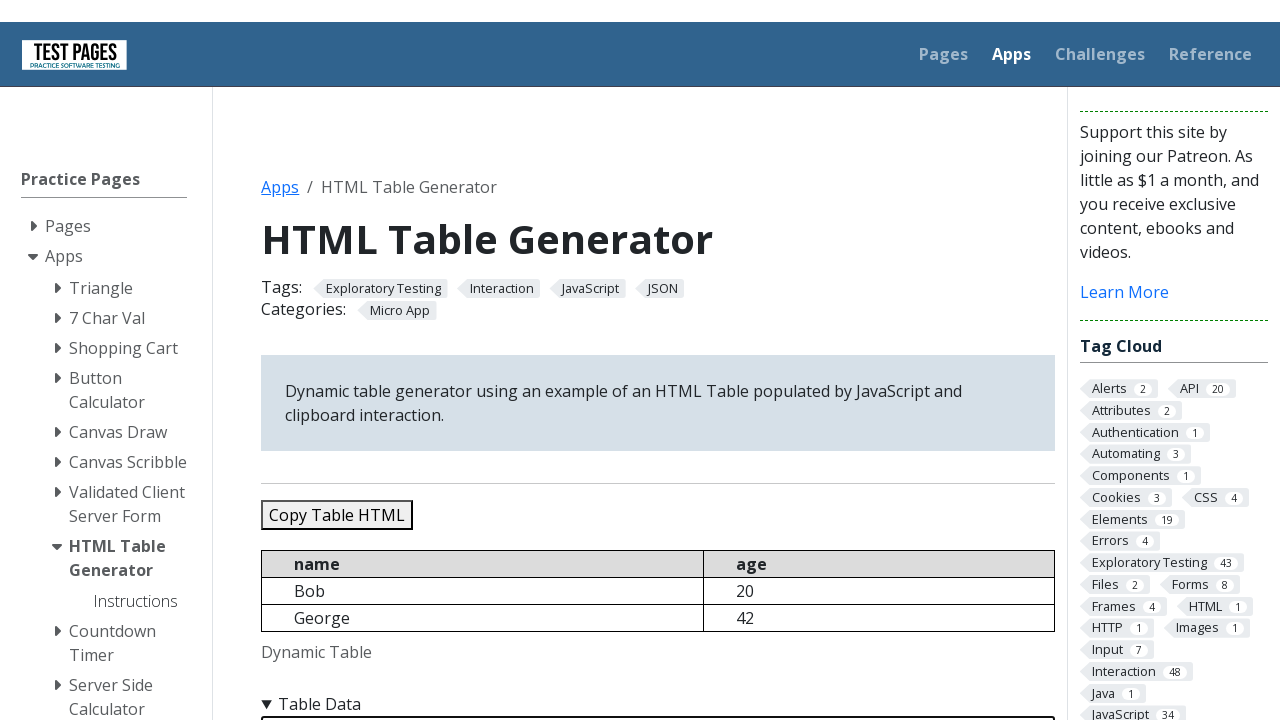

Entered JSON data with 5 records into the textbox on #jsondata
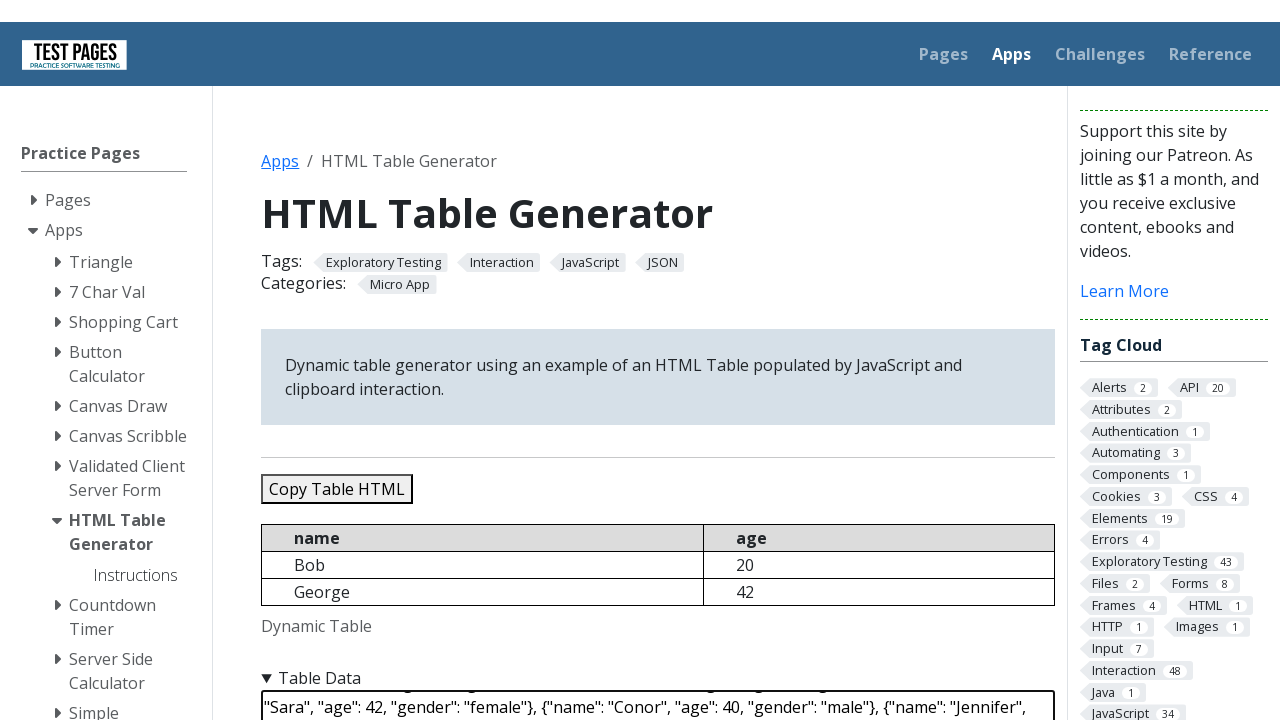

Clicked the Refresh Table button to update the dynamic table at (359, 360) on #refreshtable
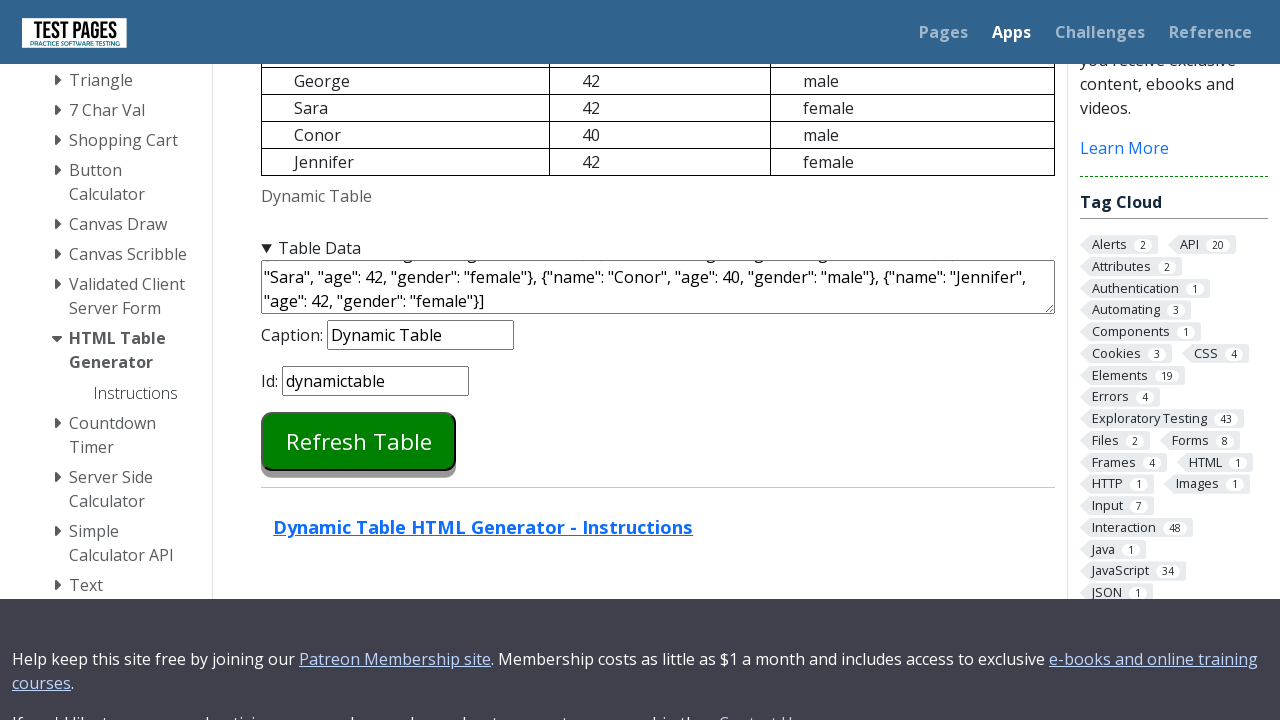

Dynamic table updated with new data
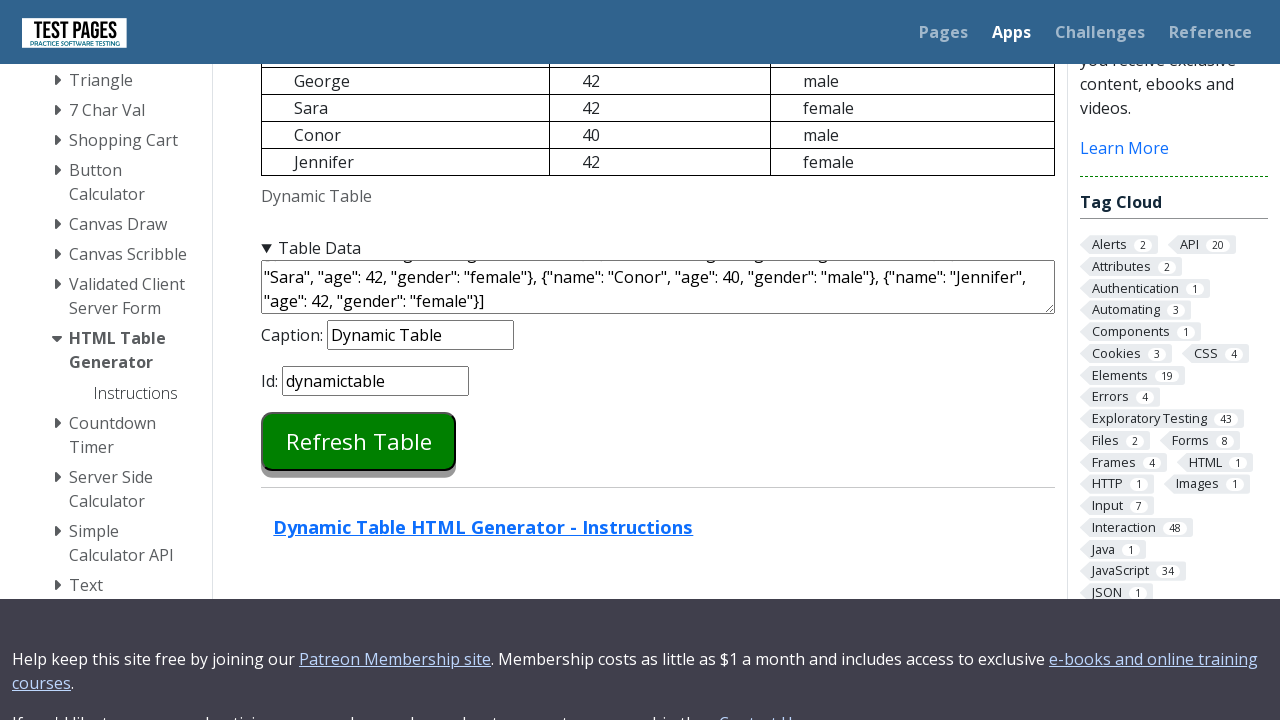

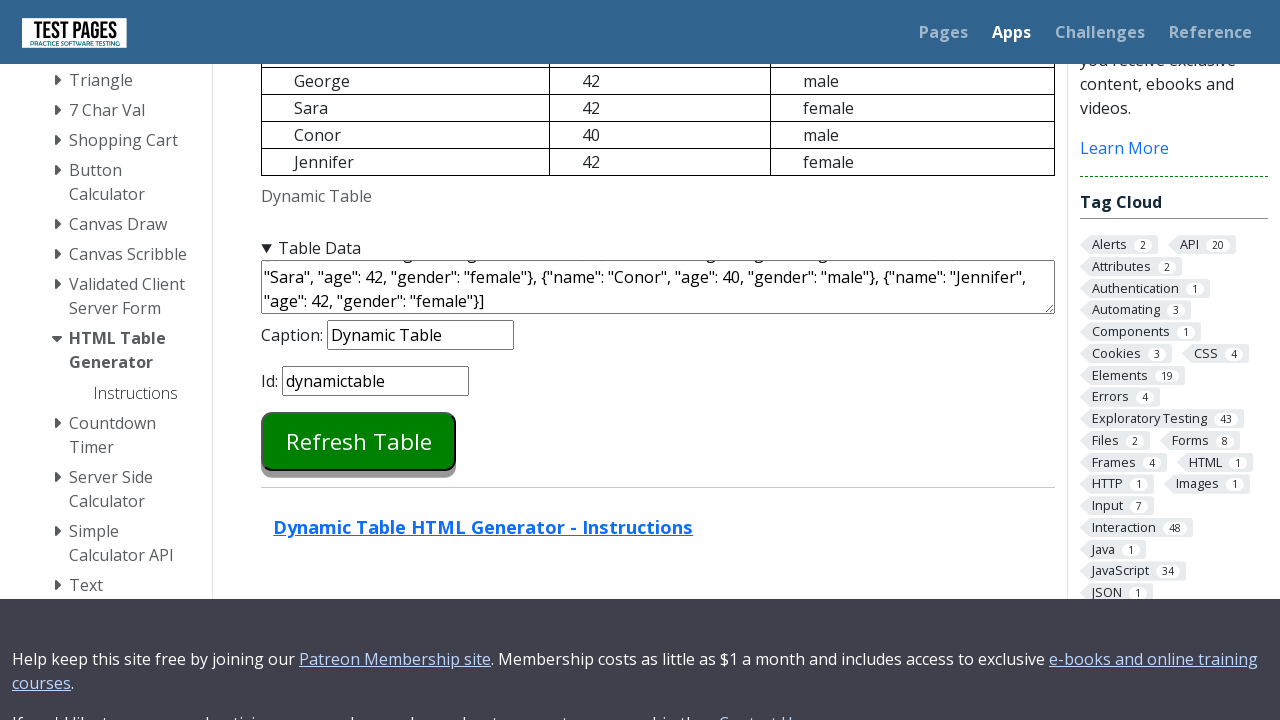